Tests a JavaScript prompt dialog by clicking a button, entering text in the prompt, accepting it, and verifying the entered text is displayed

Starting URL: https://automationfc.github.io/basic-form/index.html

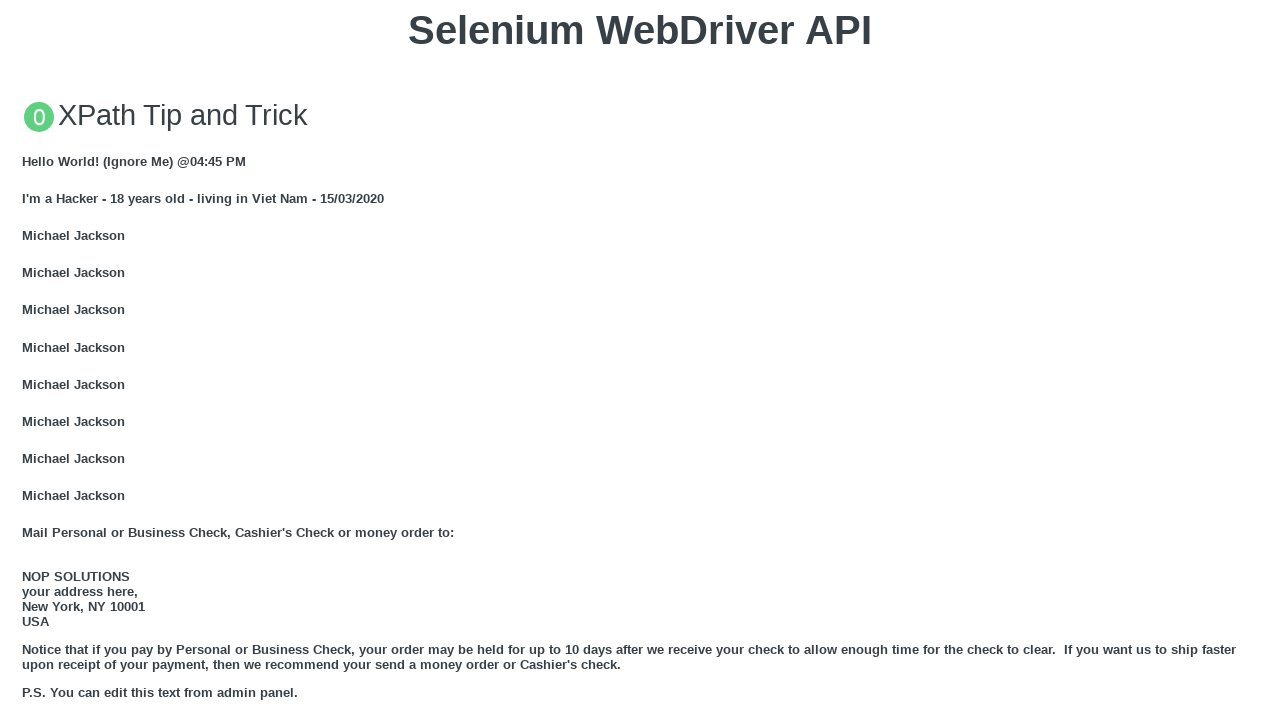

Set up dialog handler to accept prompt with text 'Selenium WebDriver'
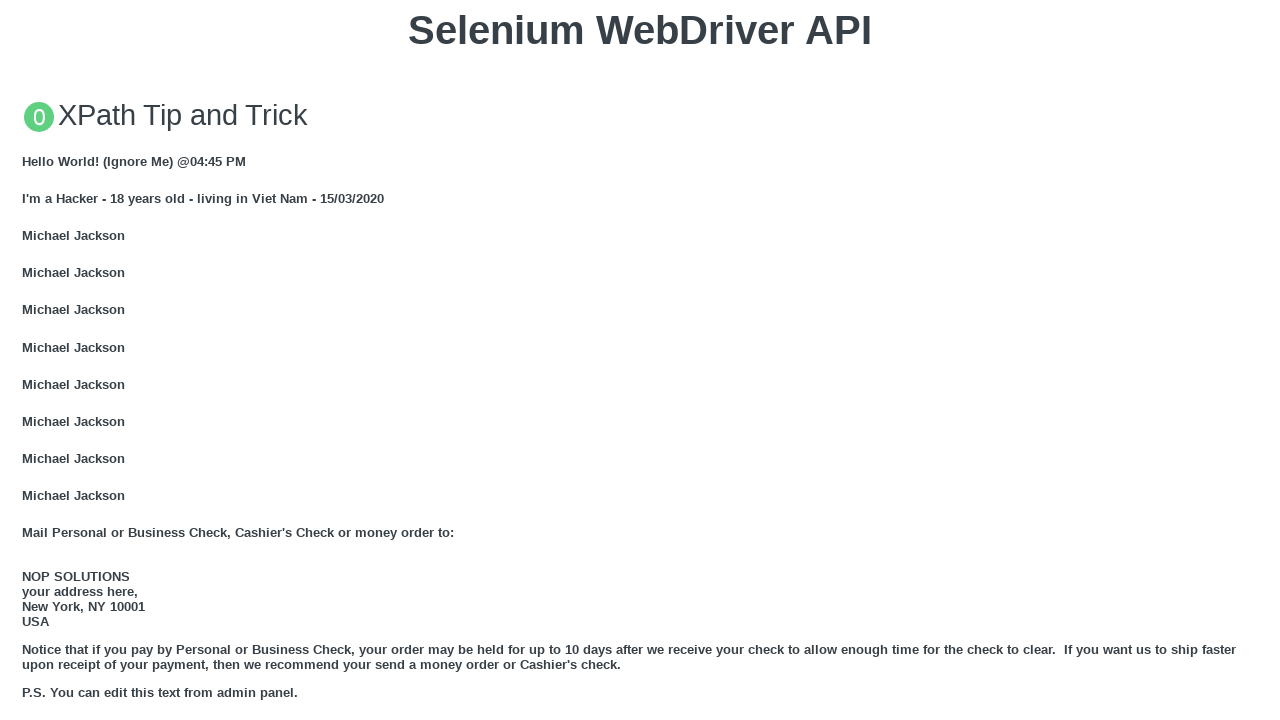

Clicked button to trigger JavaScript prompt dialog at (640, 360) on xpath=//button[text()='Click for JS Prompt']
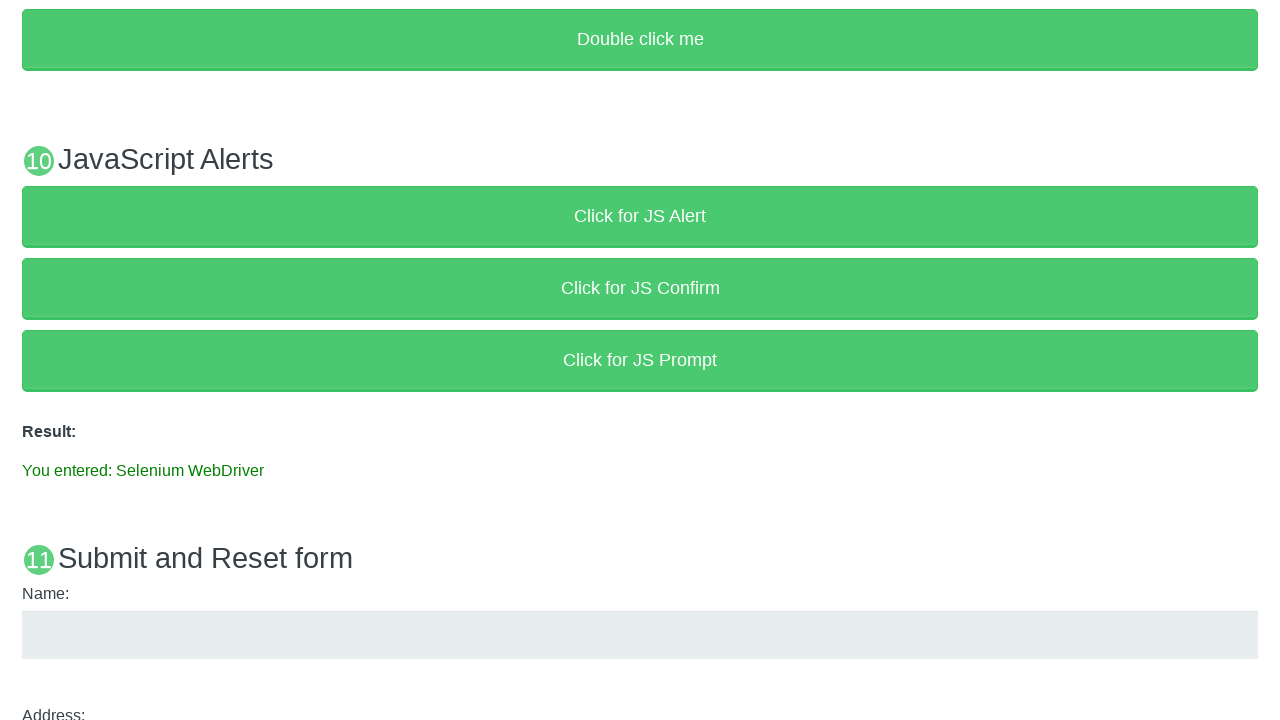

Result text element loaded after prompt was accepted
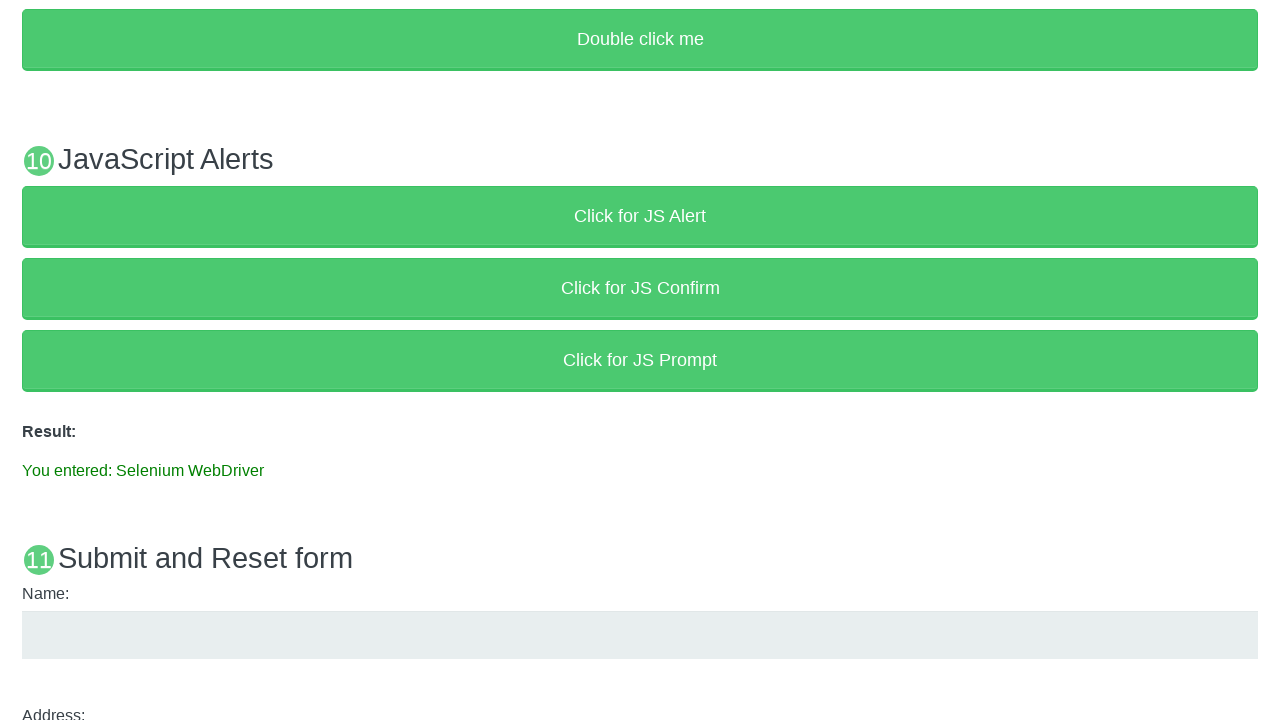

Verified that entered text 'Selenium WebDriver' is displayed in result element
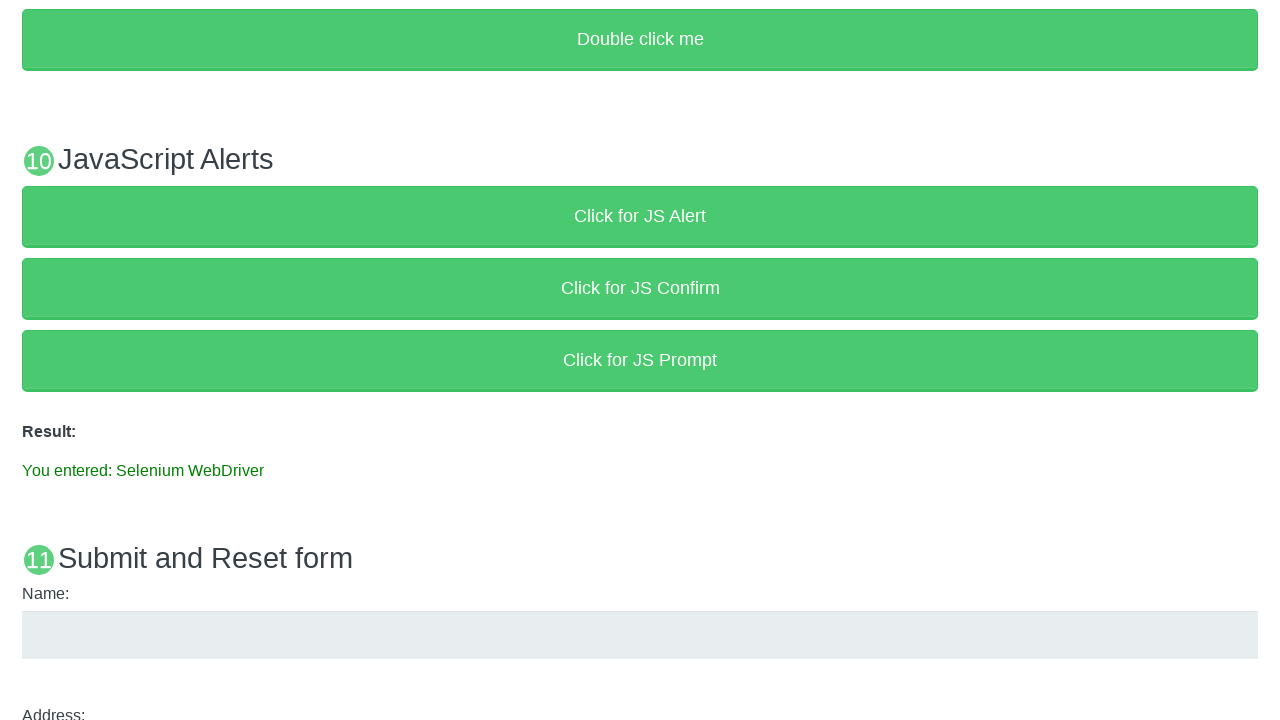

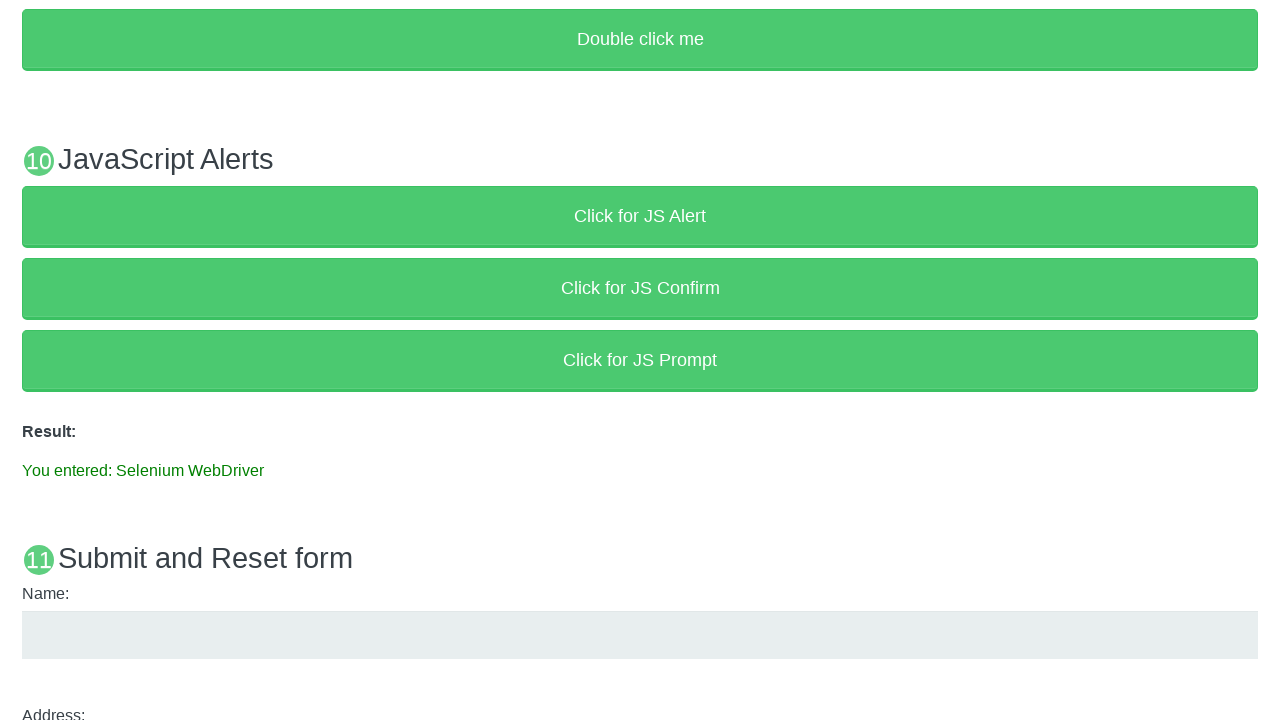